Navigates to the TTD registration page and interacts with dropdown menus, selecting specific options from the proof type dropdown

Starting URL: https://tirupatibalaji.ap.gov.in/#/registration

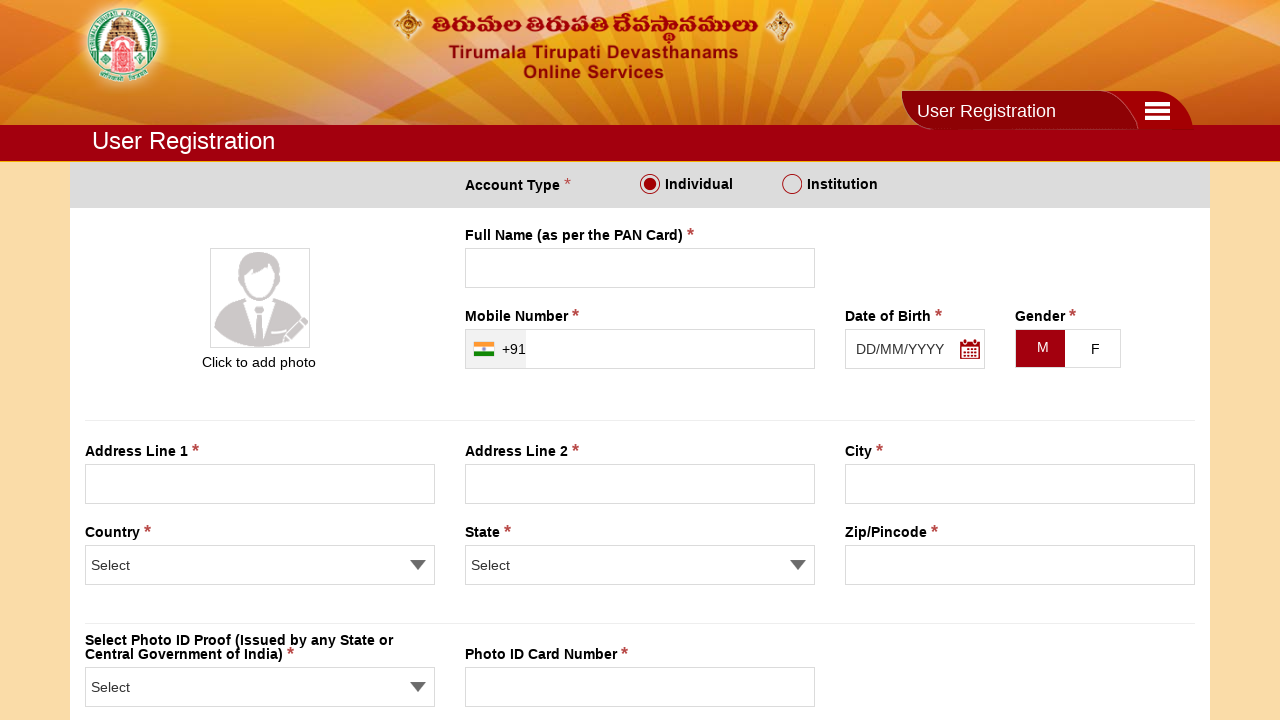

Waited 5 seconds for page to load
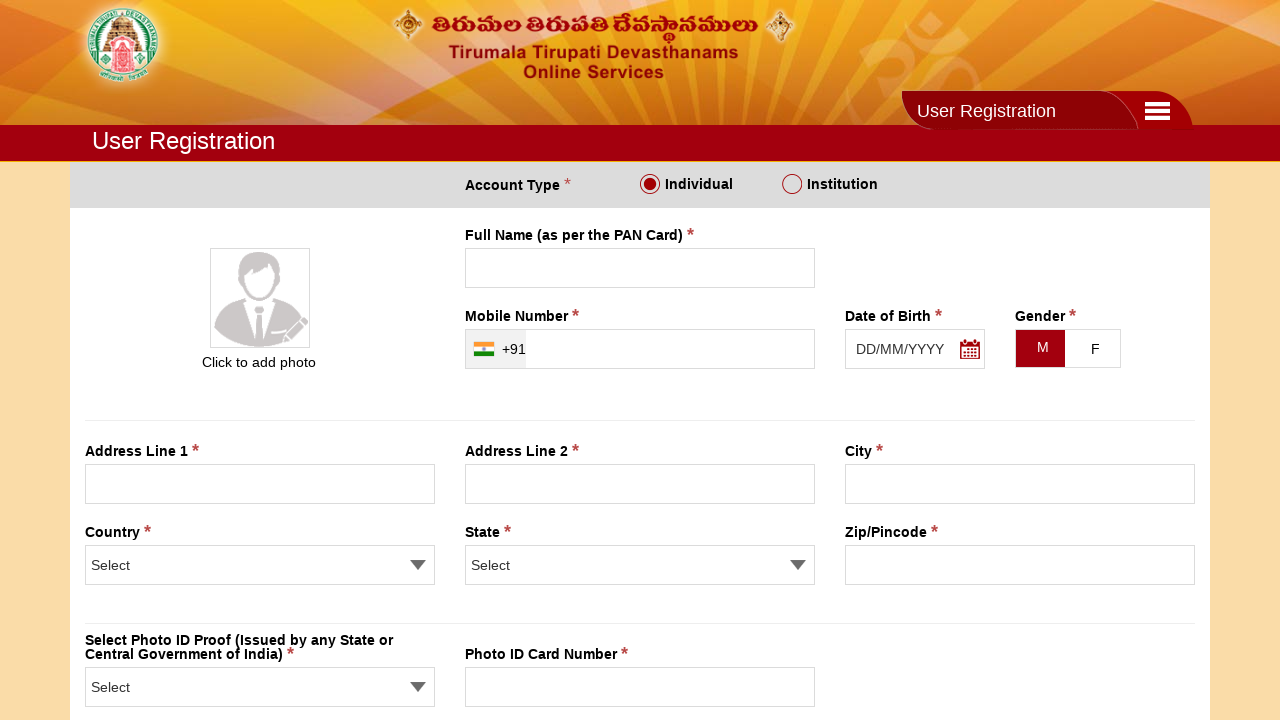

Selected 'PAN Card' from proof type dropdown on select[name='proofS']
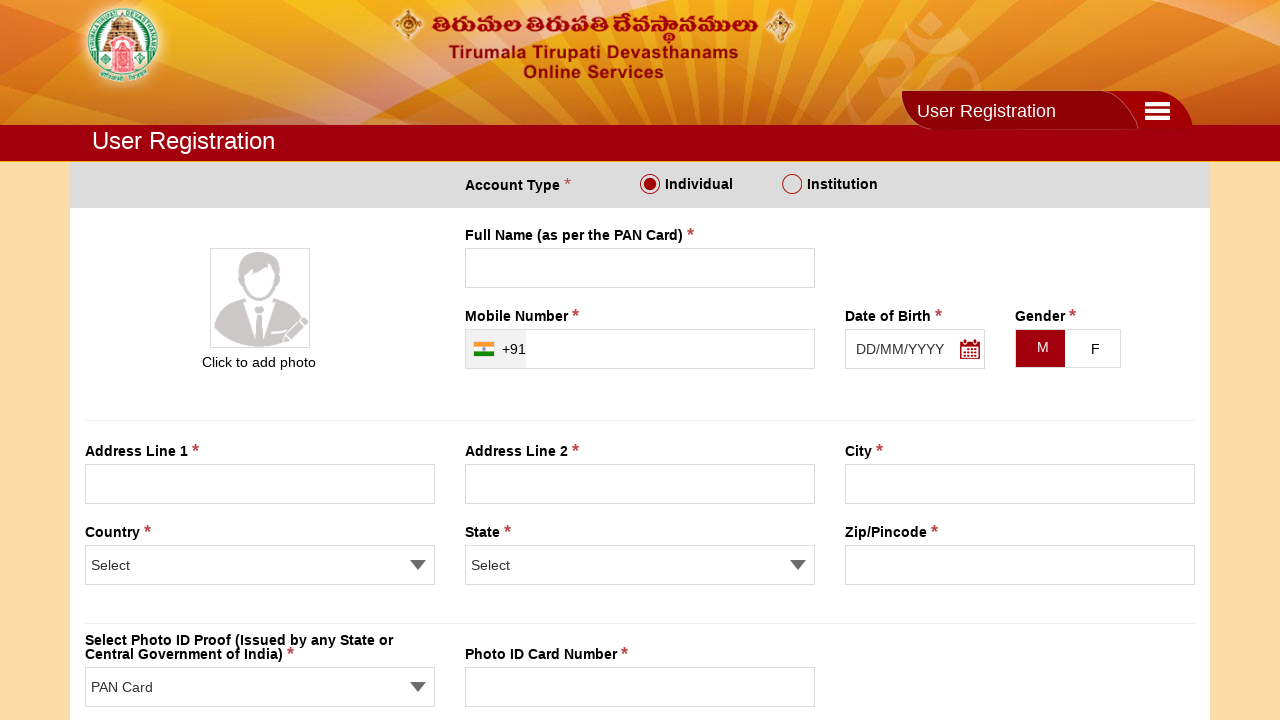

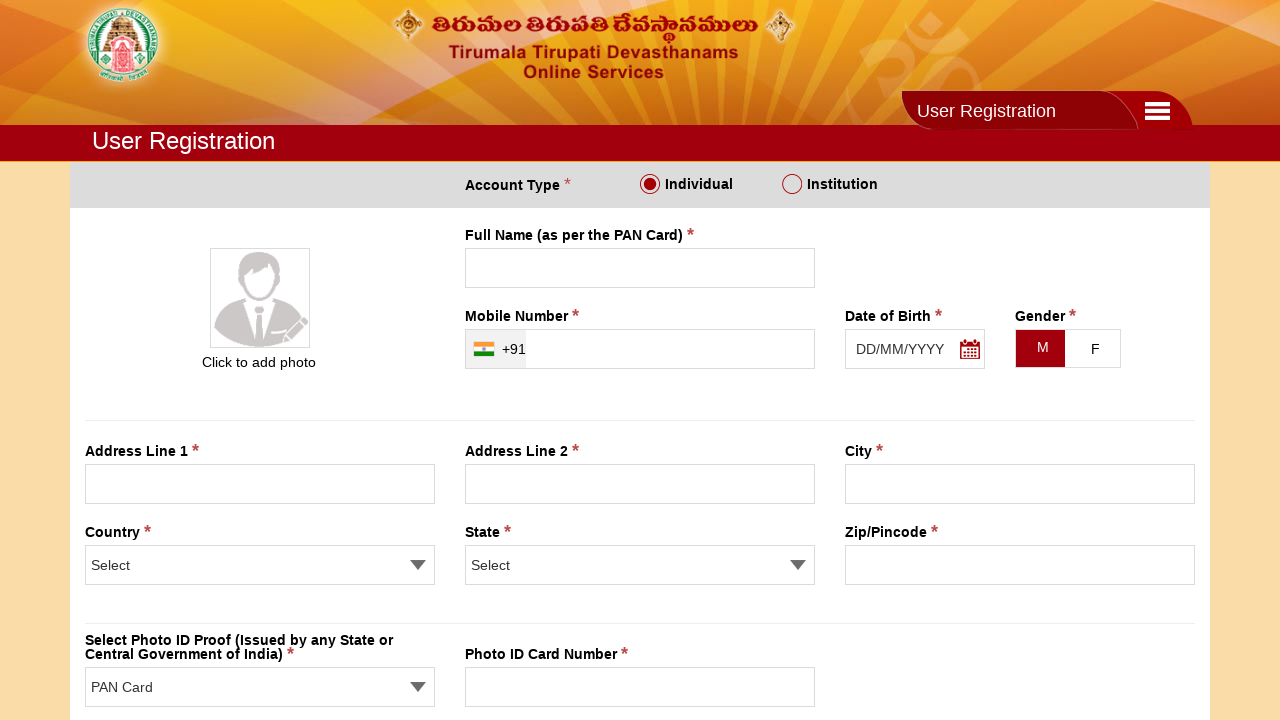